Tests dynamic content page by navigating to it and refreshing to observe content changes

Starting URL: http://the-internet.herokuapp.com/

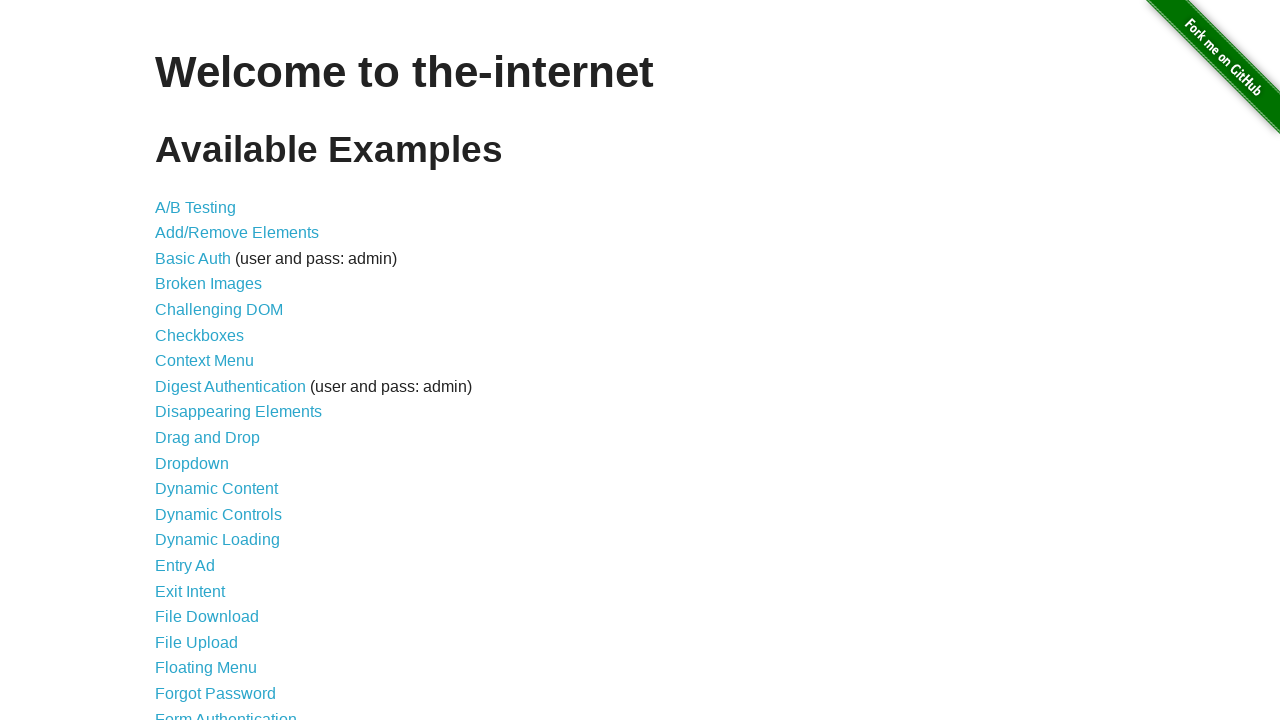

Clicked dynamic content page link at (216, 489) on a[href="/dynamic_content"]
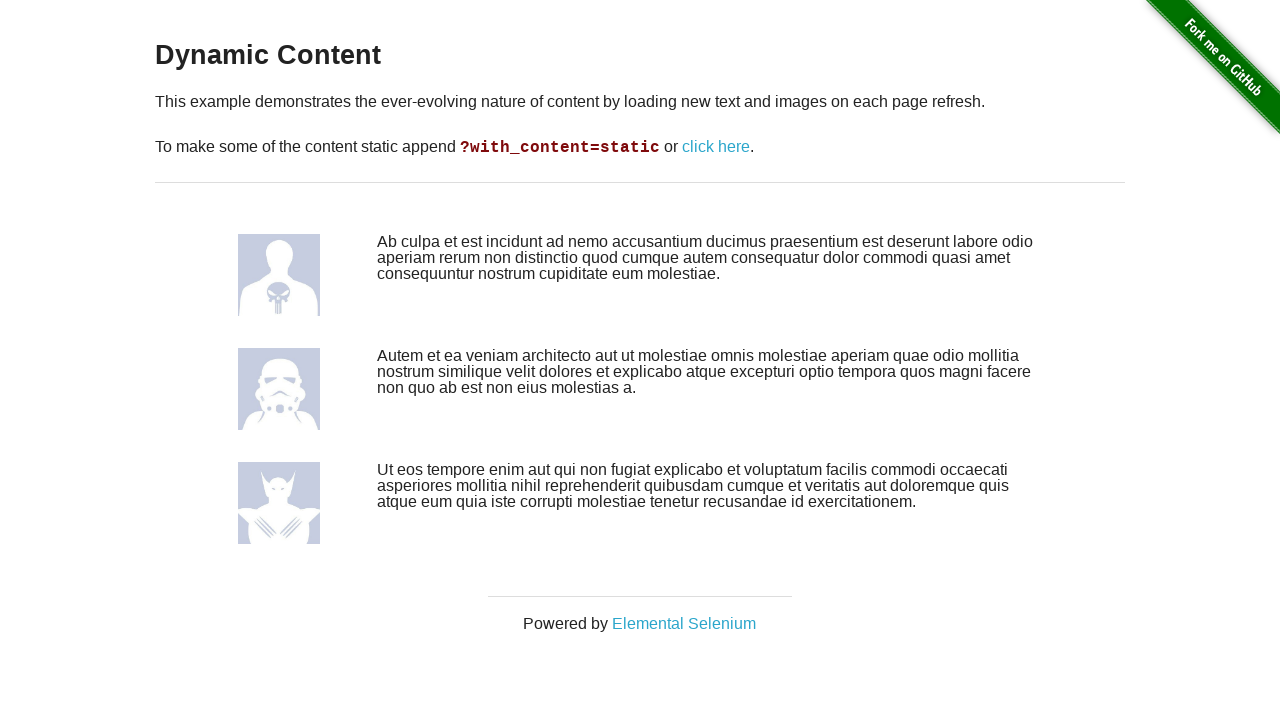

Dynamic content page loaded successfully
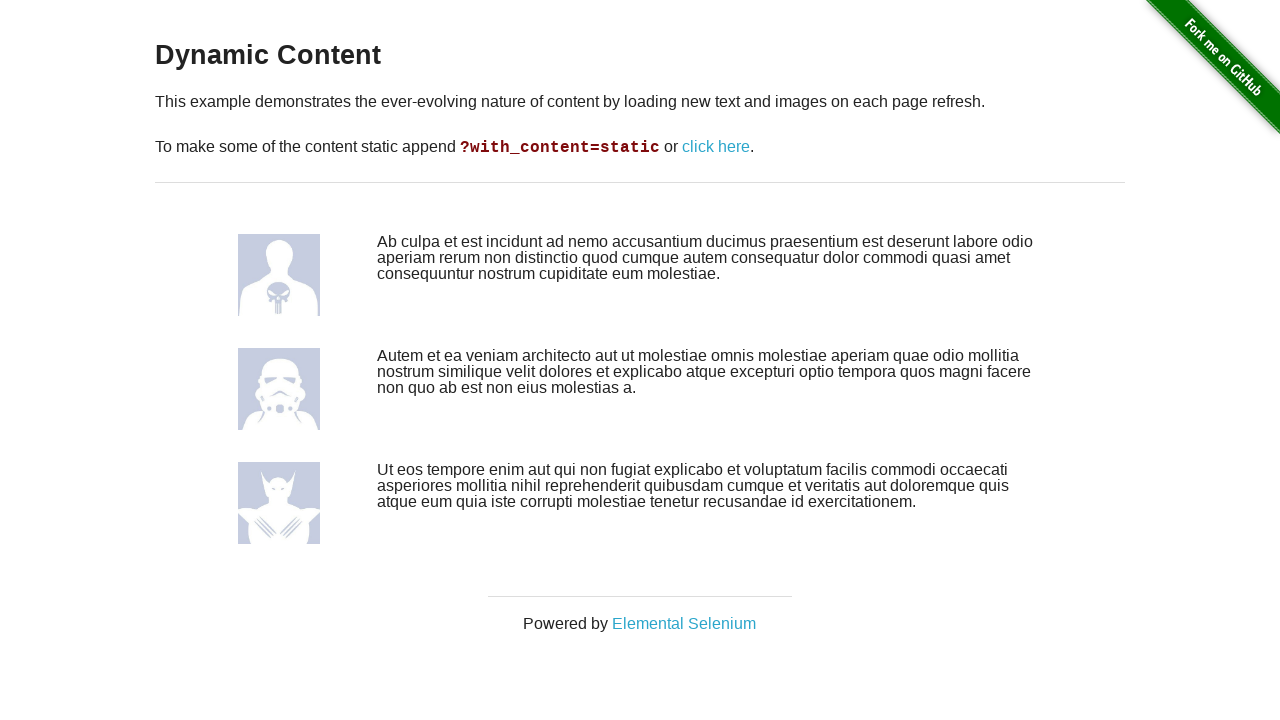

Refreshed page to observe content changes
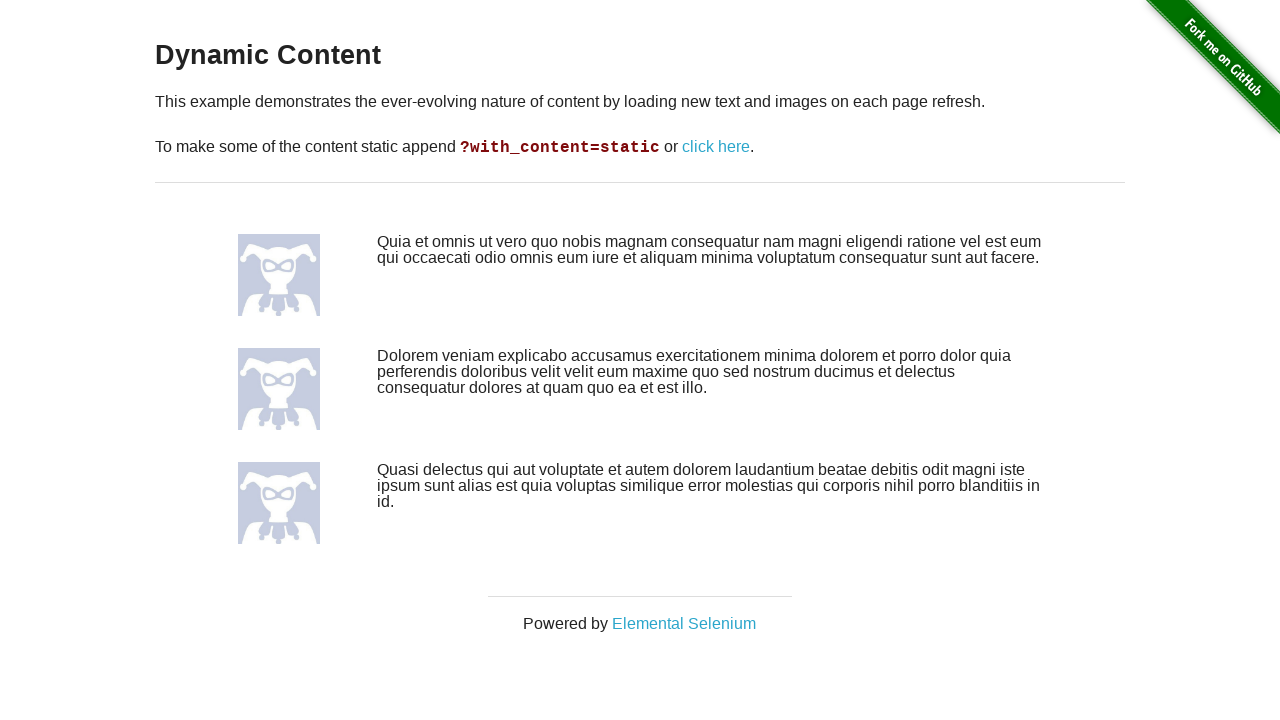

Content reloaded after page refresh
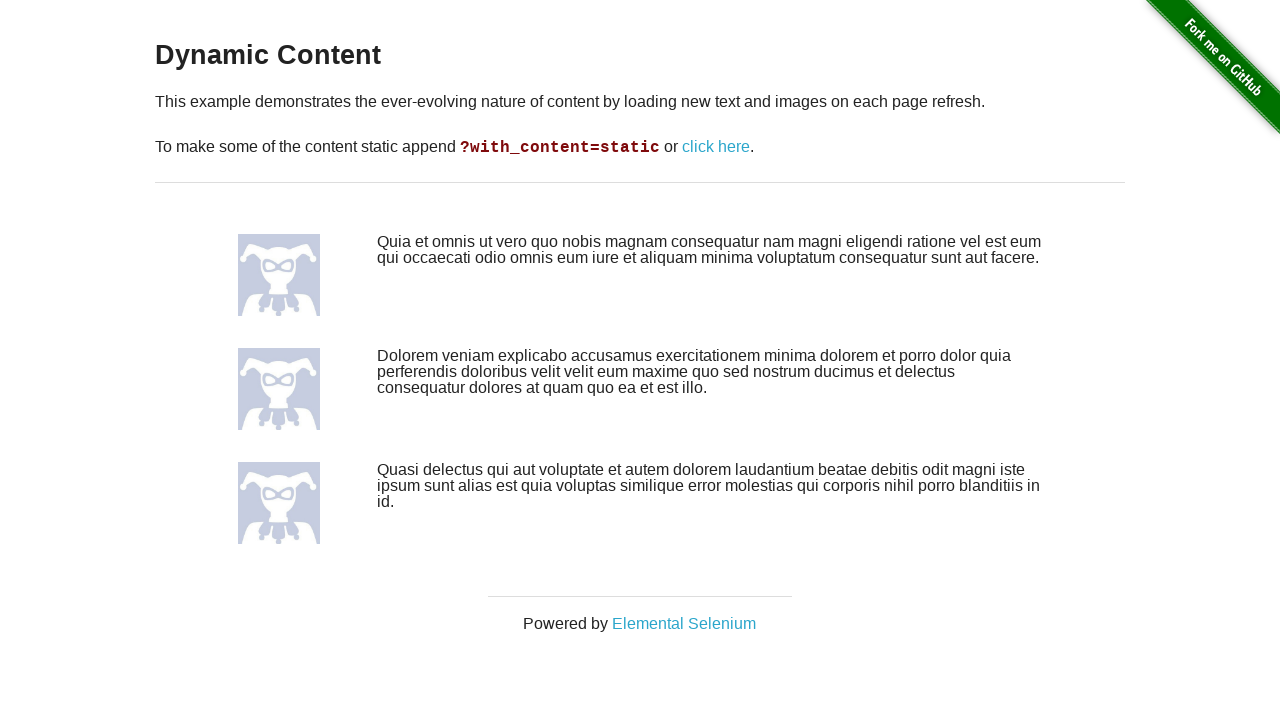

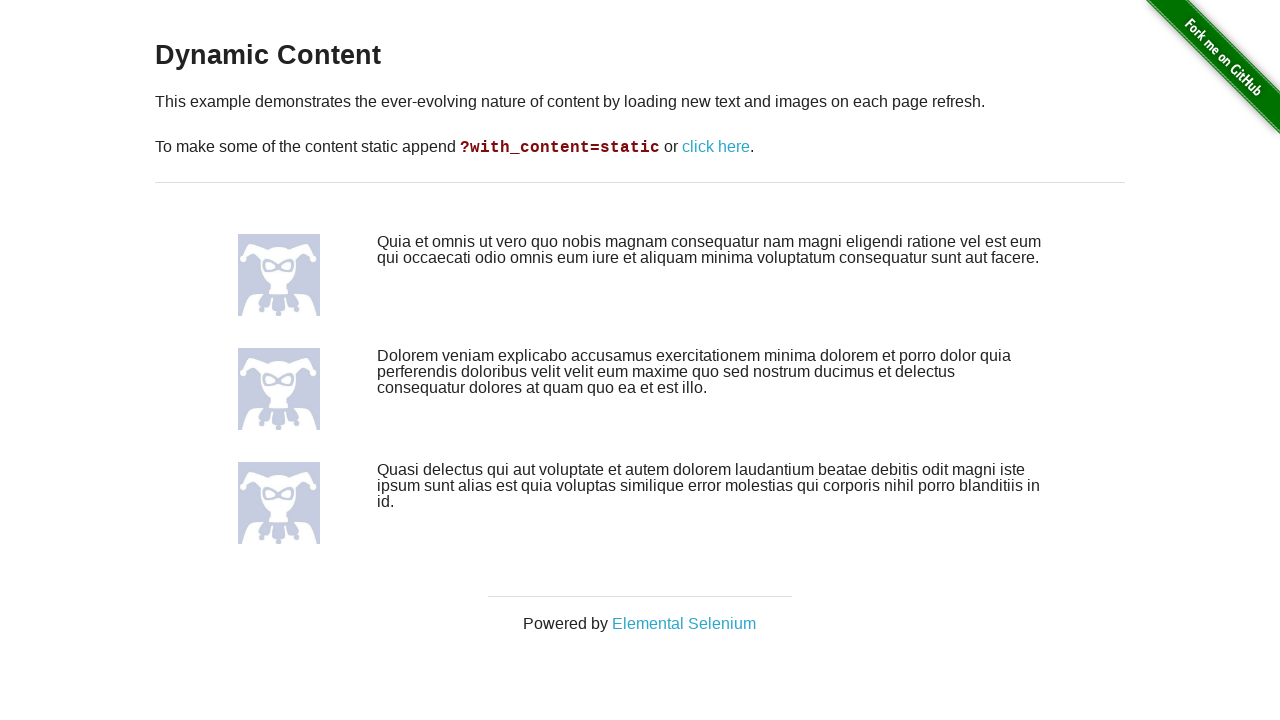